Tests adding and deleting elements on a page by clicking the Add Element button and then deleting the created element

Starting URL: https://the-internet.herokuapp.com

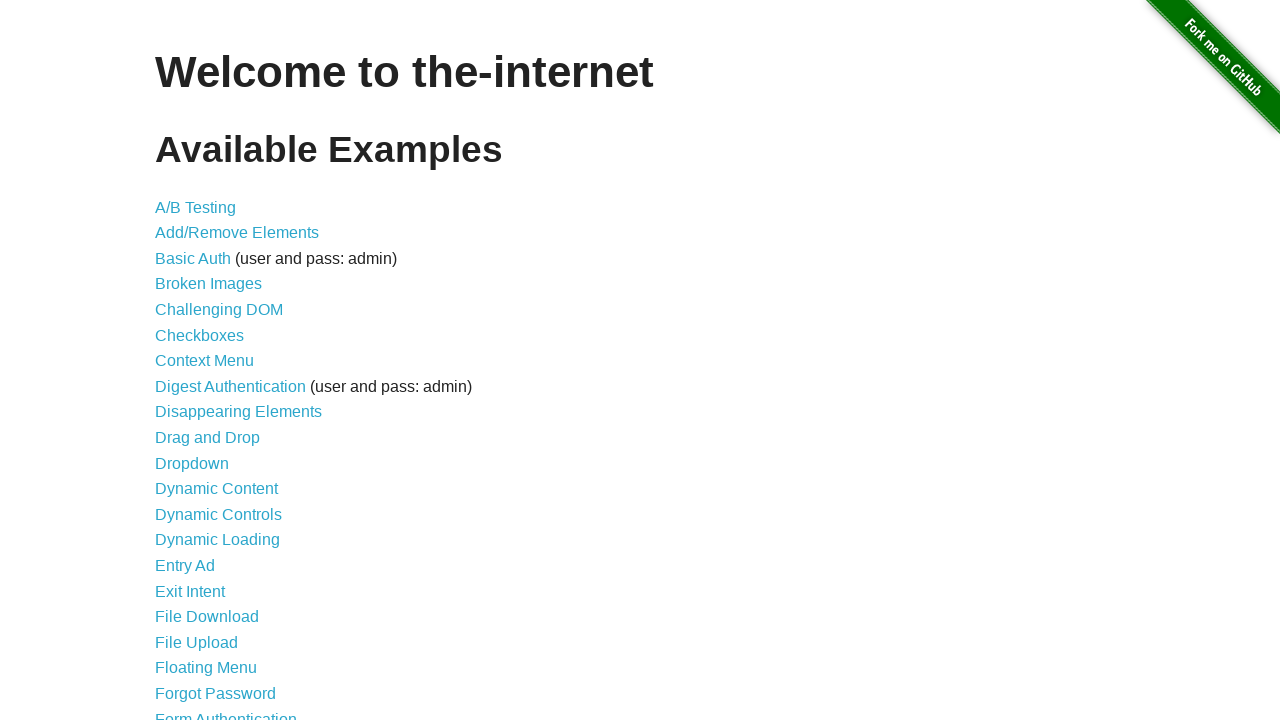

Navigated to the-internet.herokuapp.com
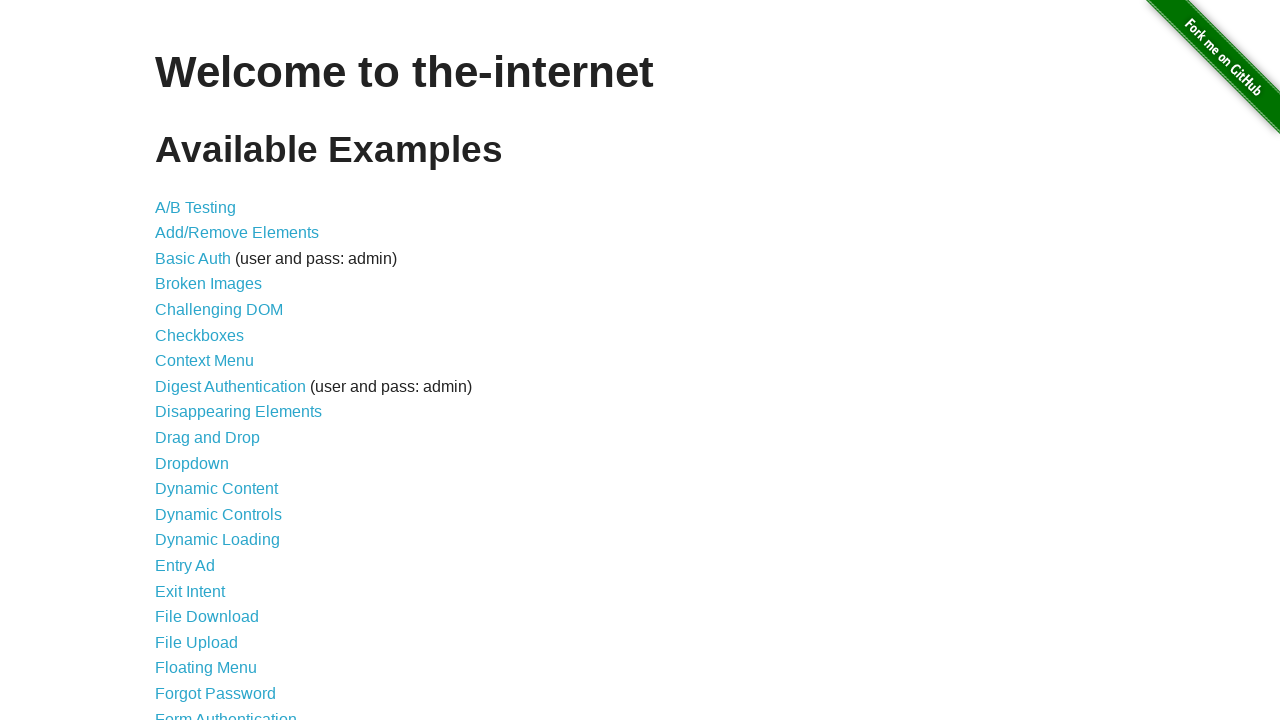

Clicked on Add/Remove Elements link at (237, 233) on text=Add/Remove Elements
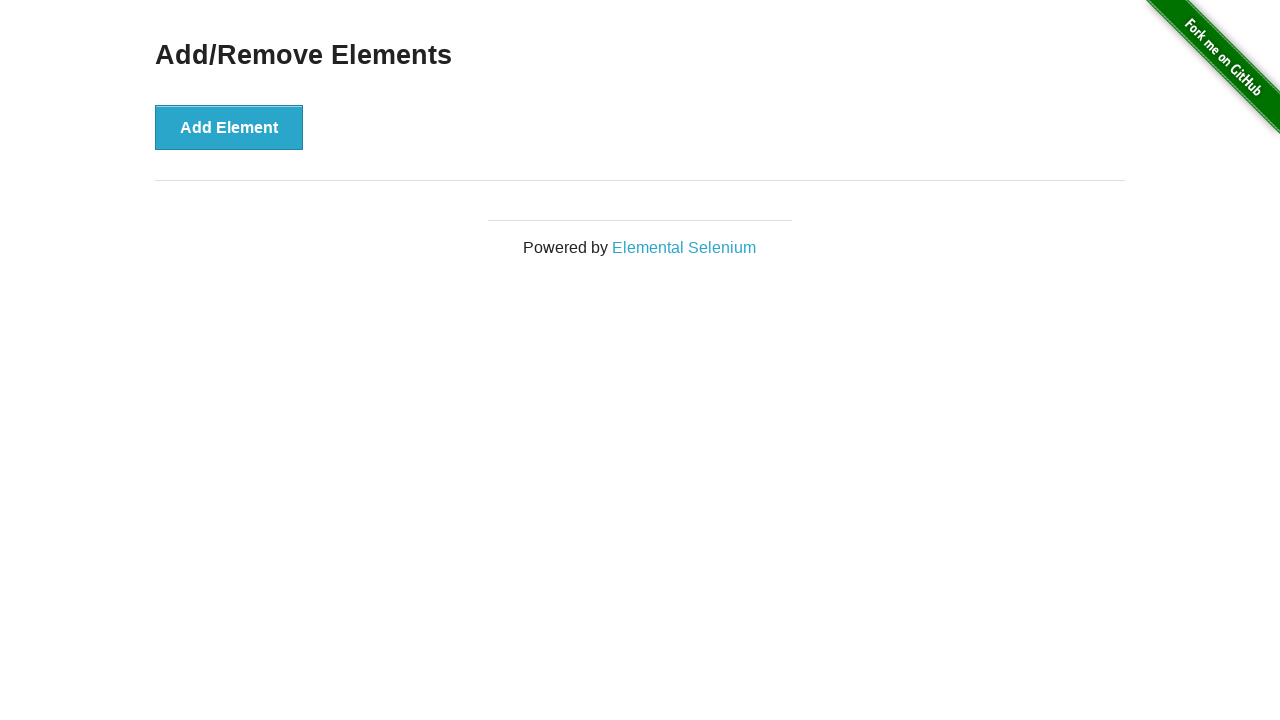

Clicked Add Element button to create a new element at (229, 127) on text=Add Element
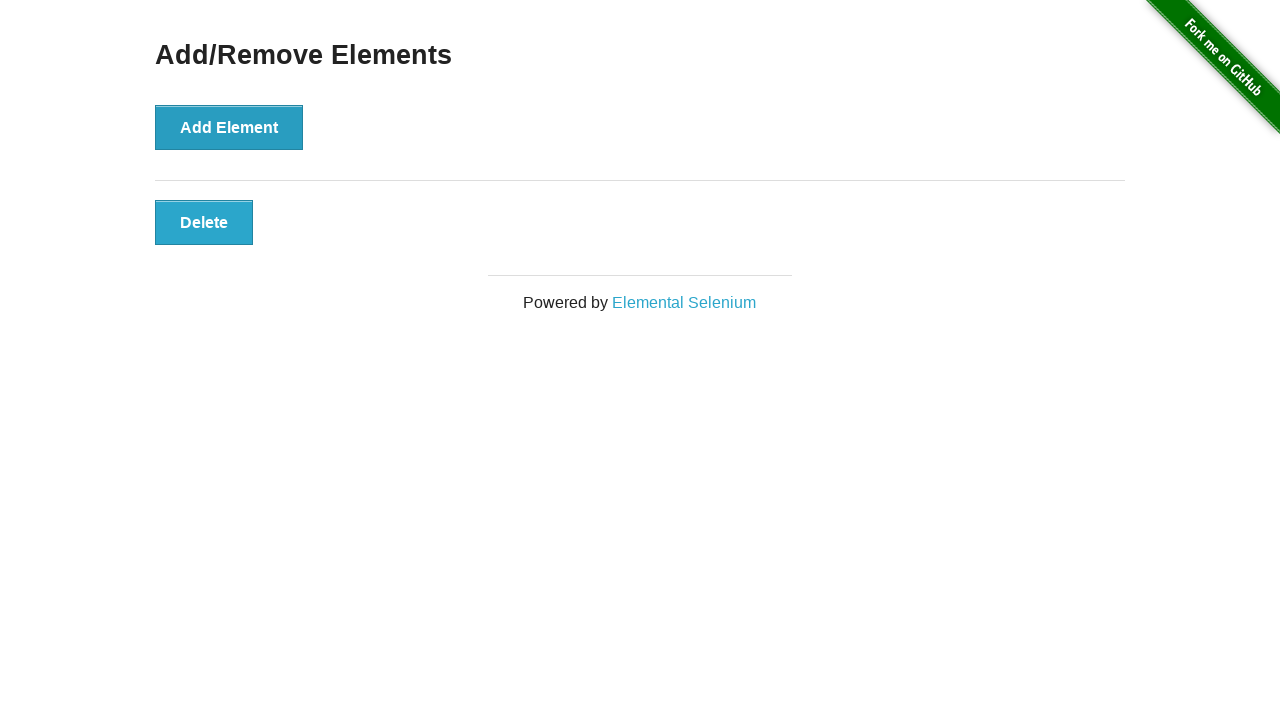

Clicked Delete button to remove the added element at (204, 222) on text=Delete
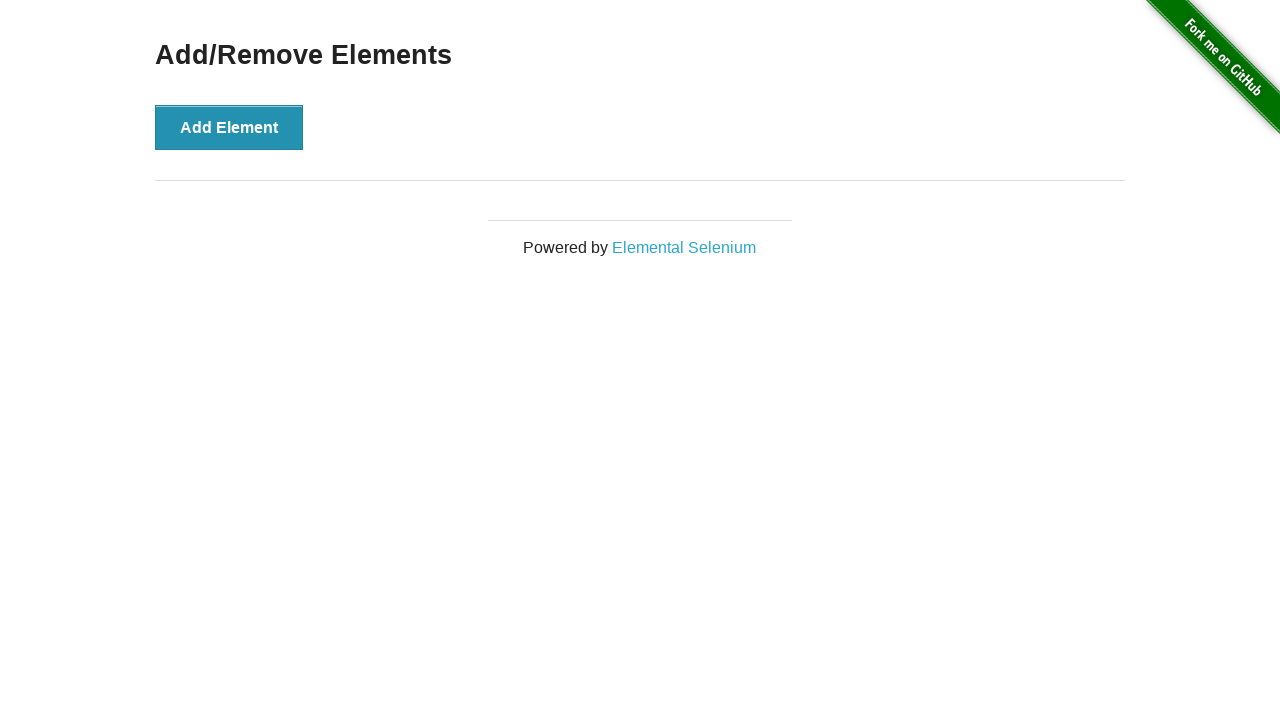

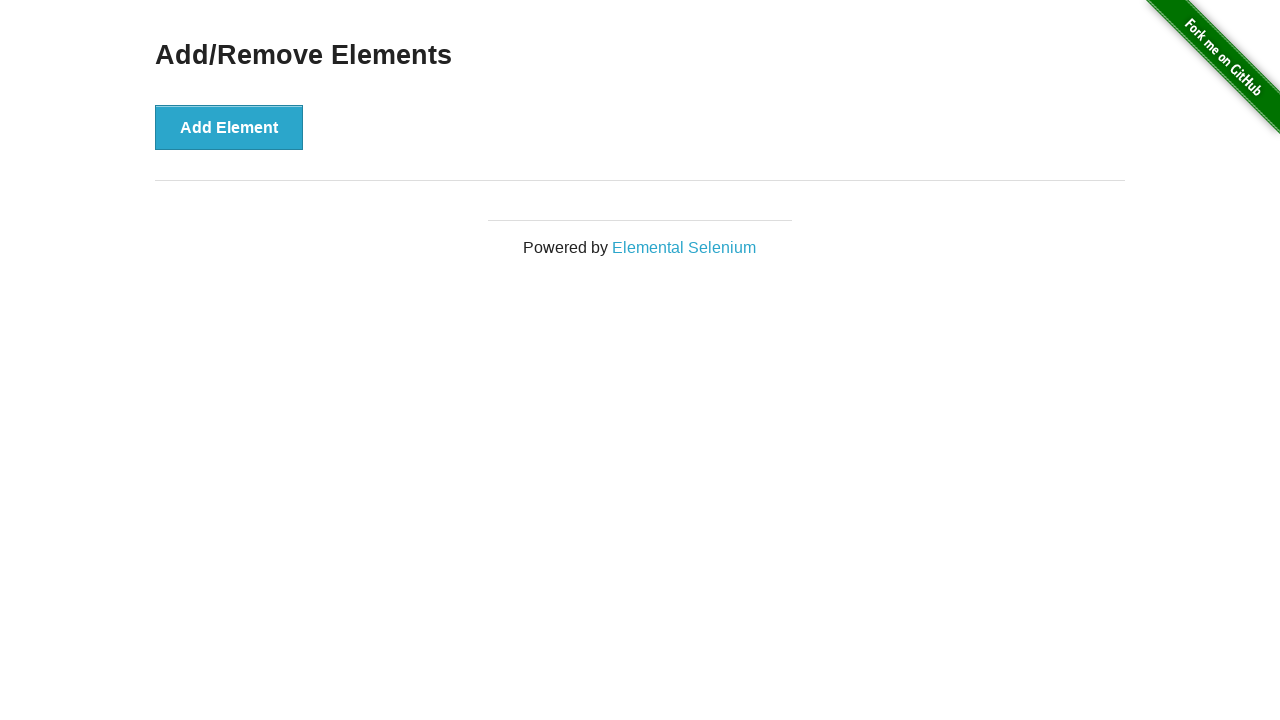